Tests a math captcha challenge by reading a value from the page, calculating the result using a logarithmic formula, filling in the answer, checking a checkbox, selecting a radio button, and submitting the form.

Starting URL: http://suninjuly.github.io/math.html

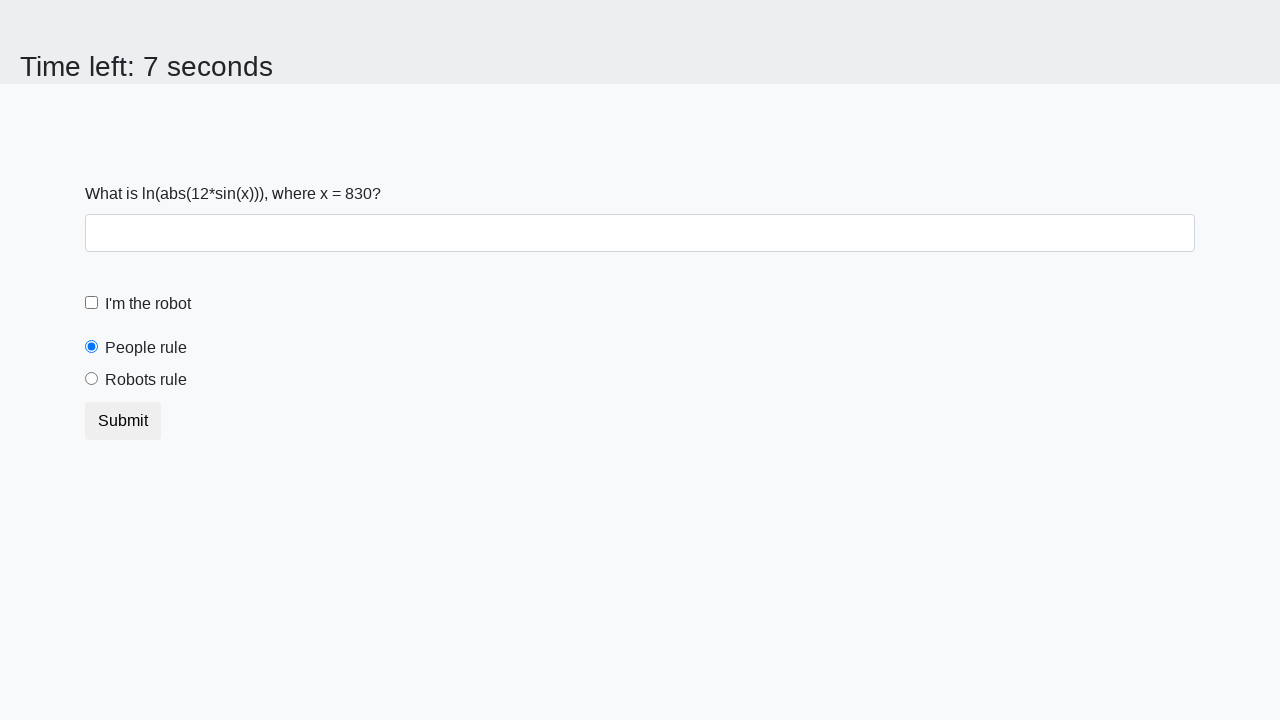

Located the math problem x value element
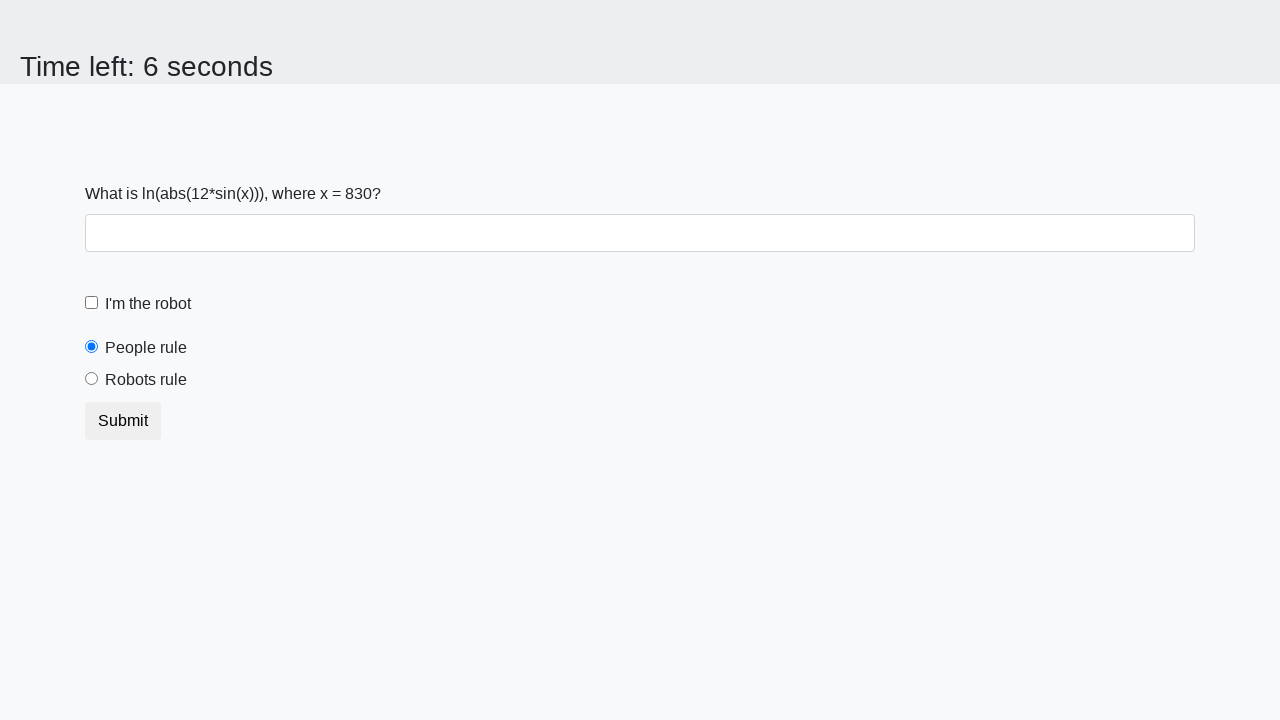

Retrieved x value from page: 830
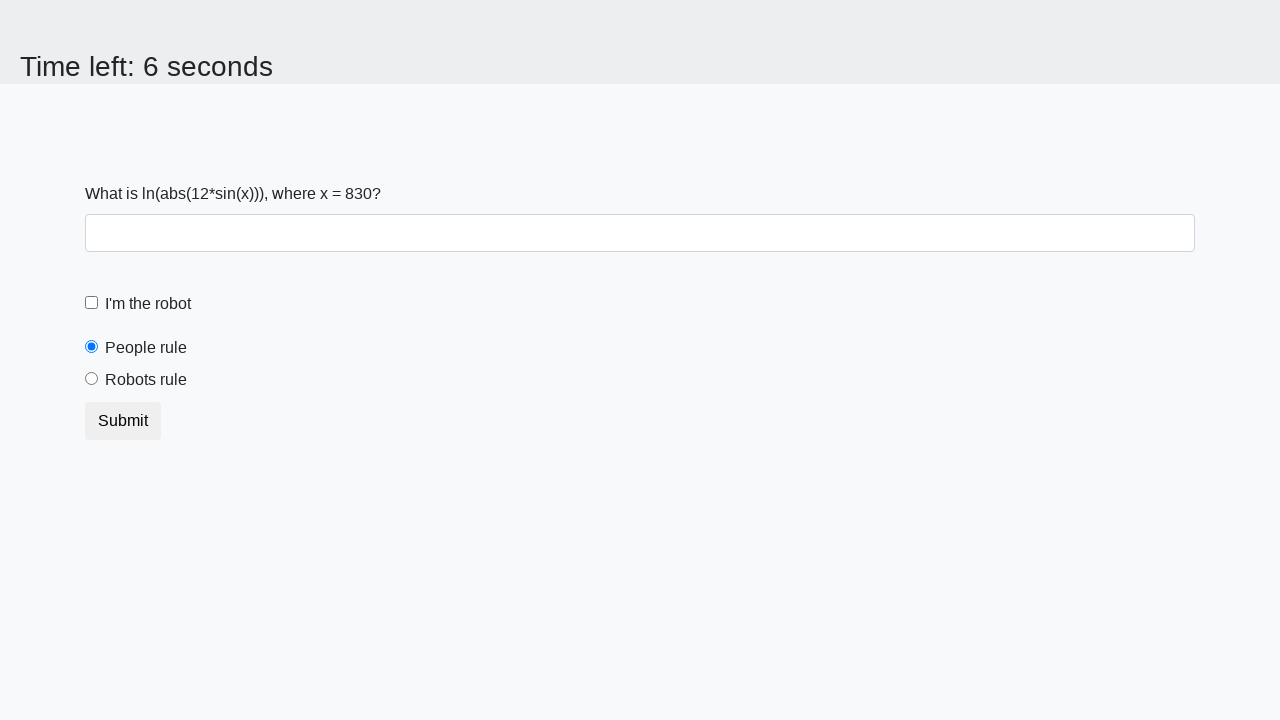

Calculated answer using logarithmic formula: 1.9413172218227874
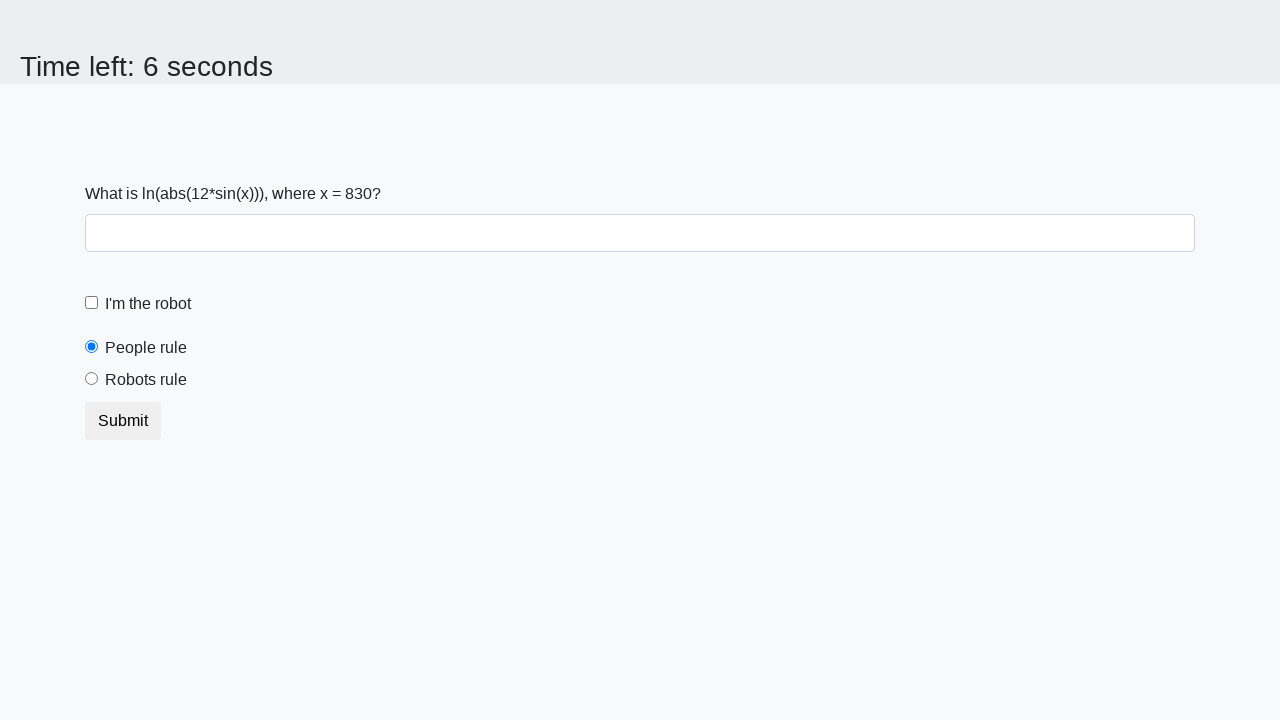

Filled answer field with calculated value: 1.9413172218227874 on #answer
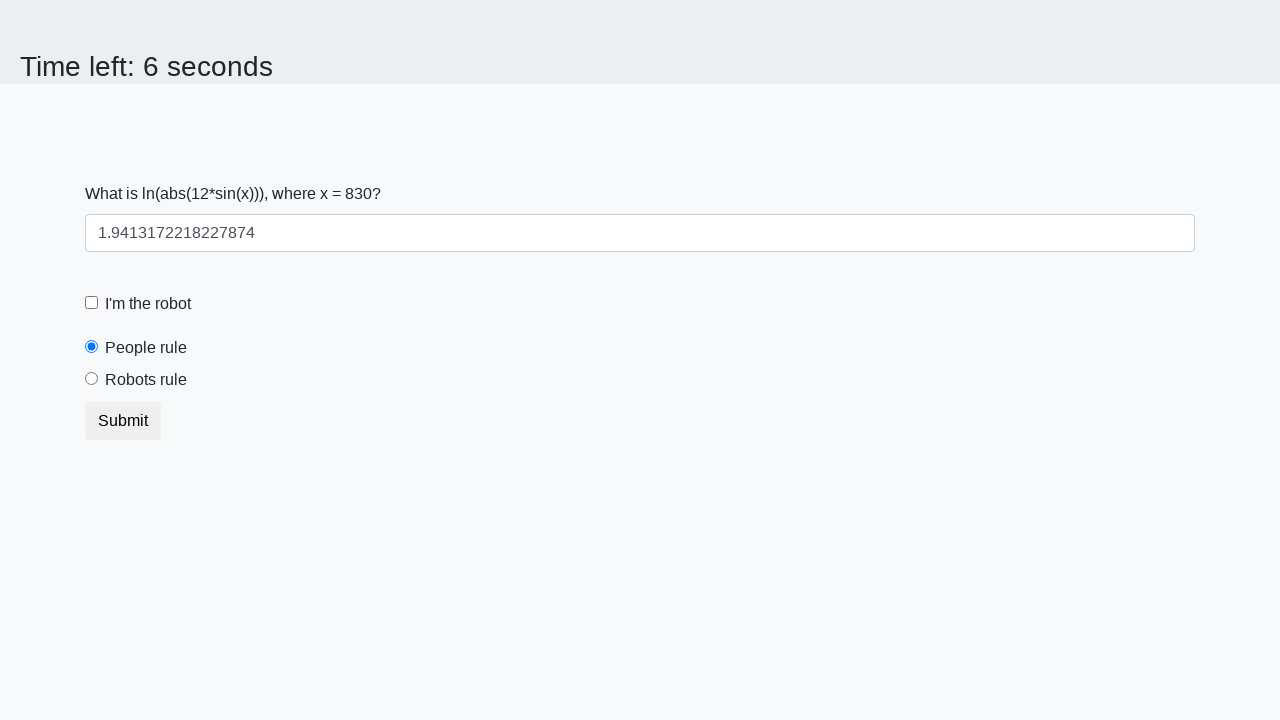

Checked the robot checkbox at (92, 303) on #robotCheckbox
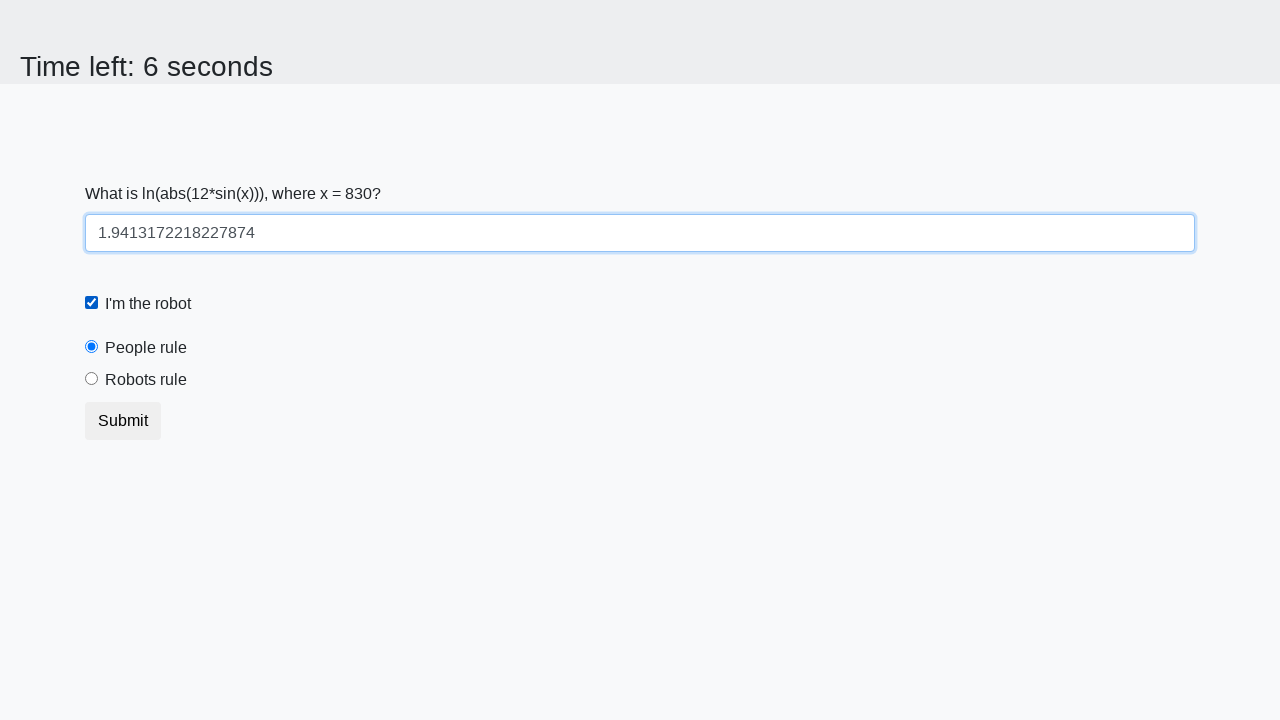

Selected the robots rule radio button at (92, 379) on #robotsRule
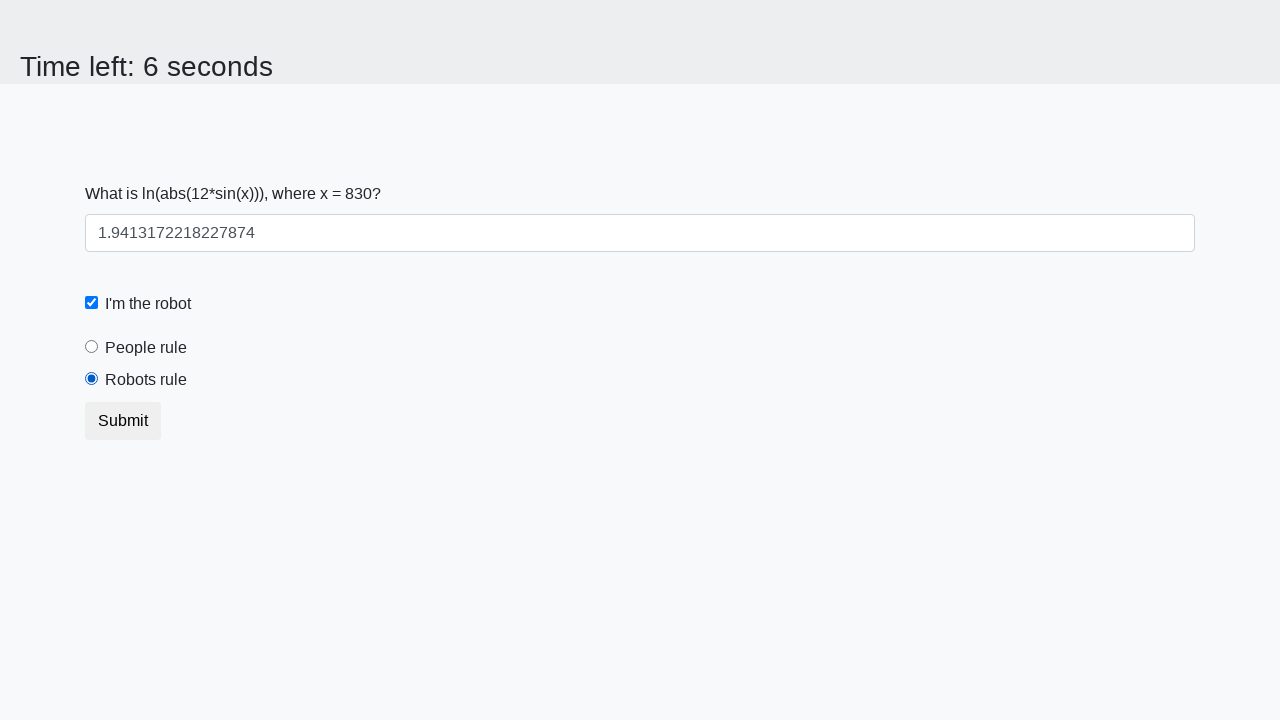

Clicked the submit button at (123, 421) on button[type='submit']
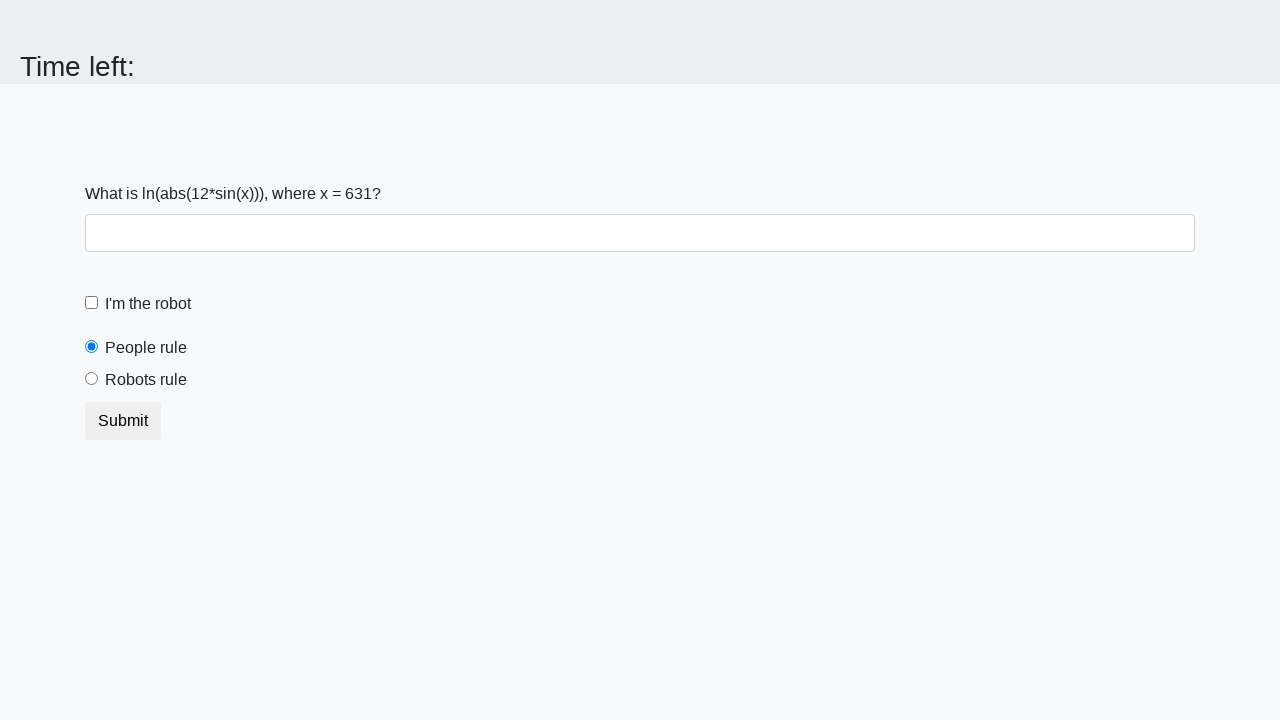

Set up dialog handler to accept alerts
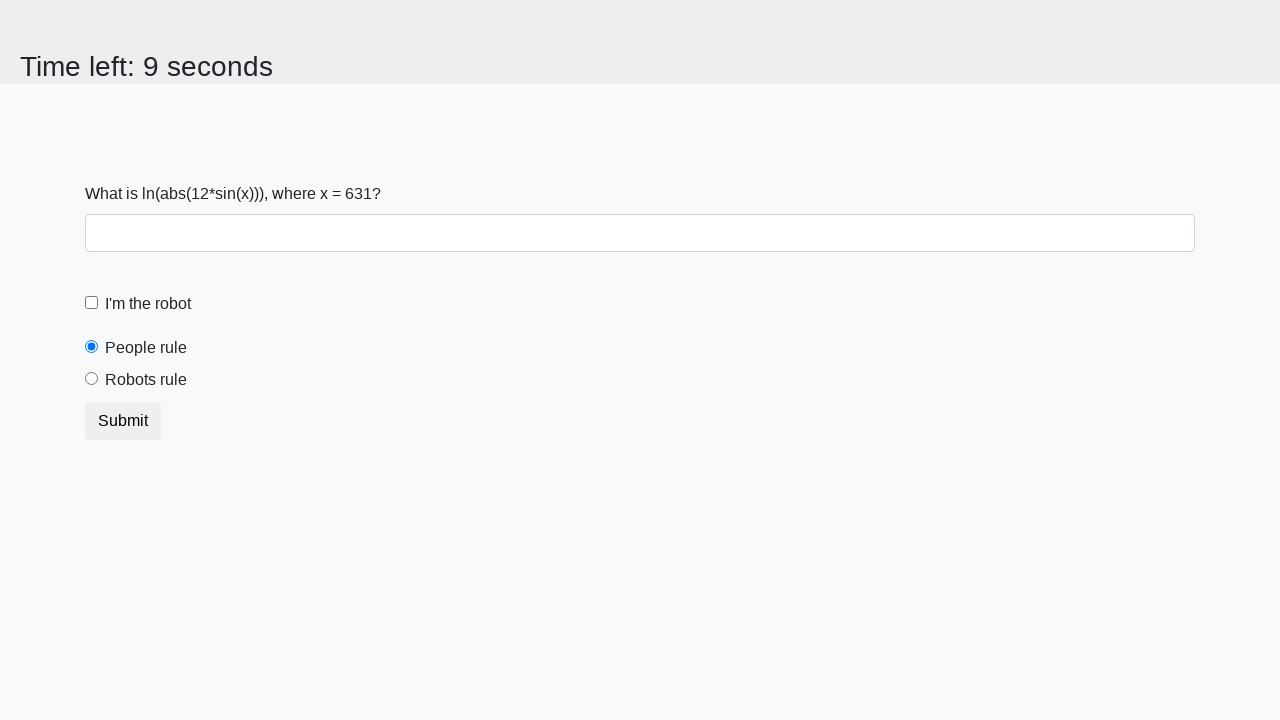

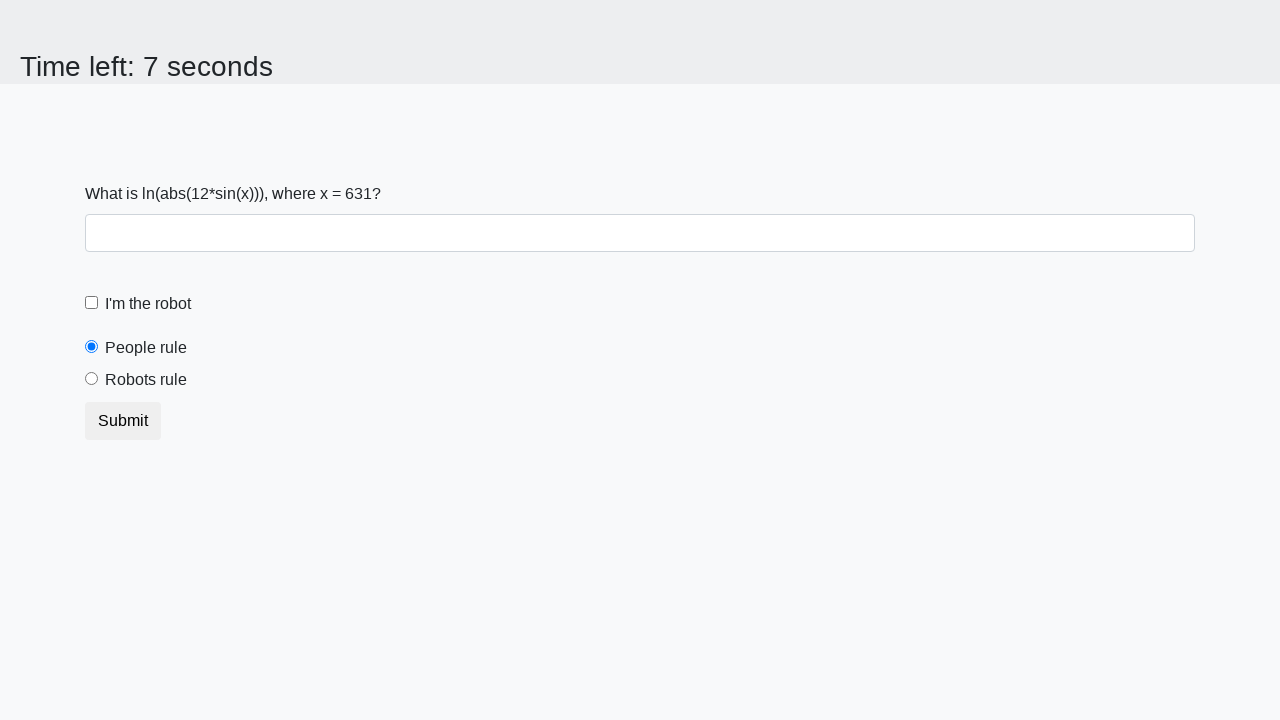